Navigates to a practice automation page and extracts information from a web table including row count, column count, and specific cell values from the second row

Starting URL: https://www.rahulshettyacademy.com/AutomationPractice/

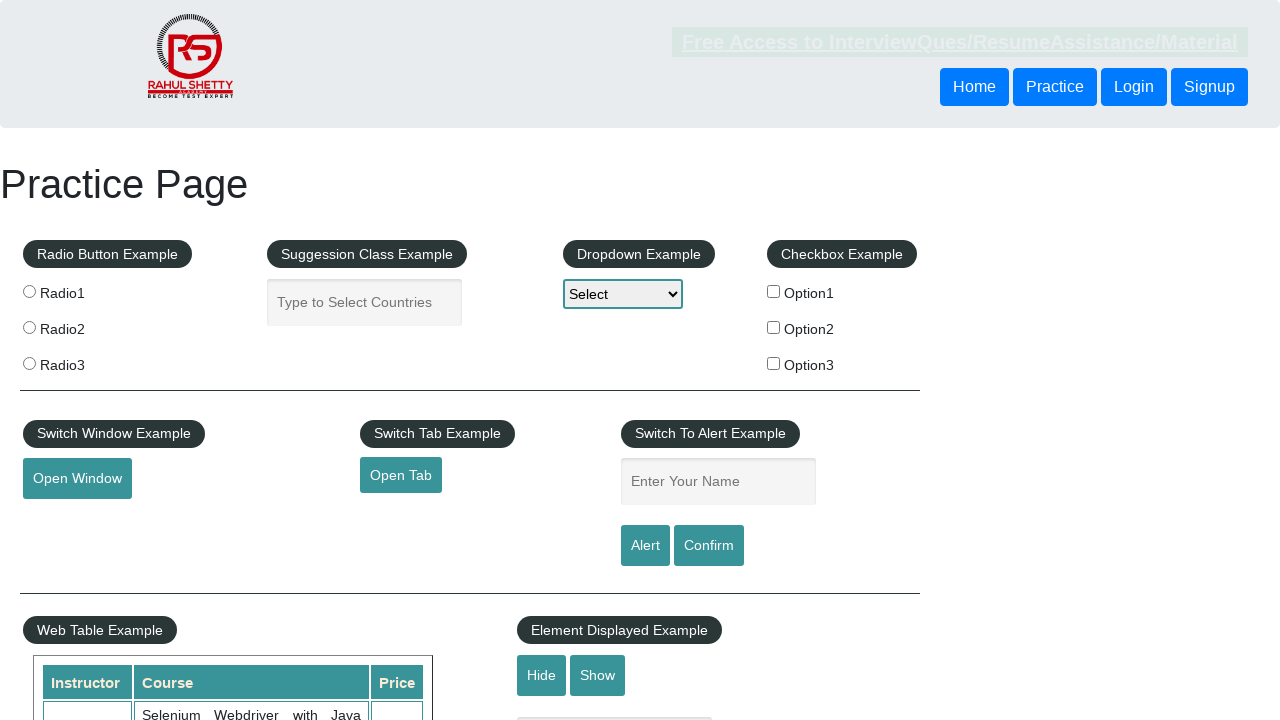

Counted table rows: 11
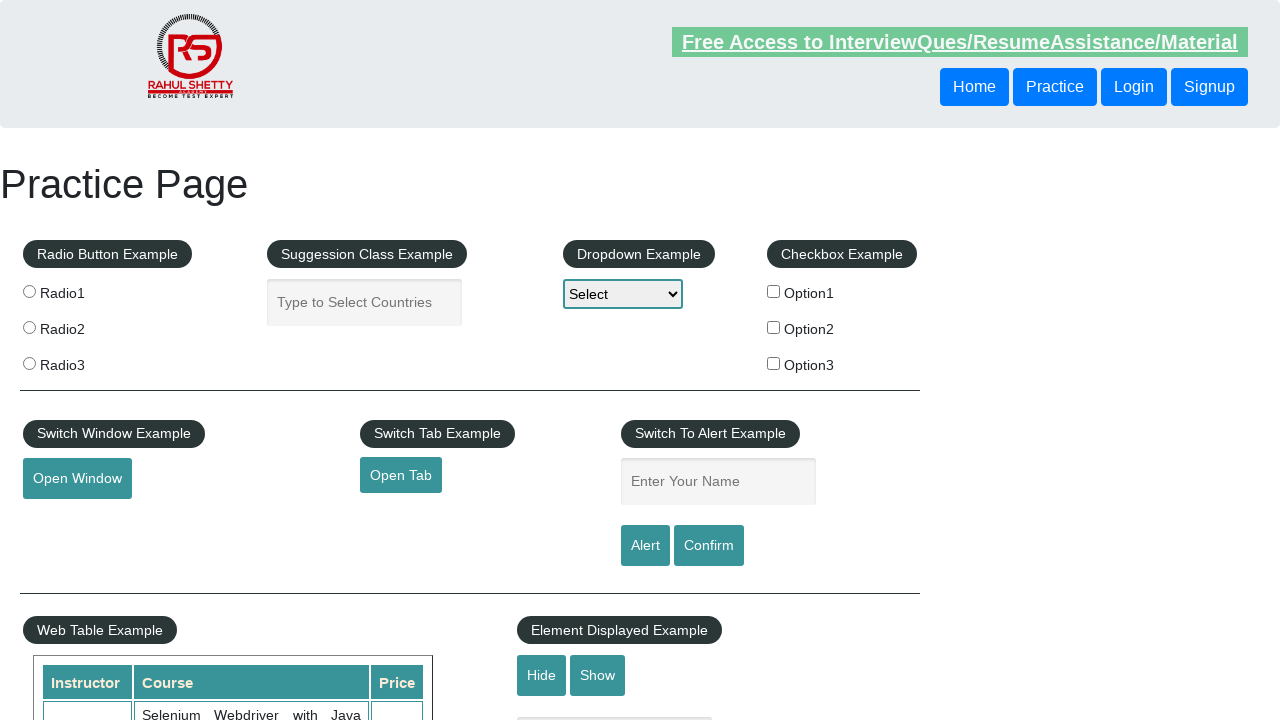

Counted table columns: 3
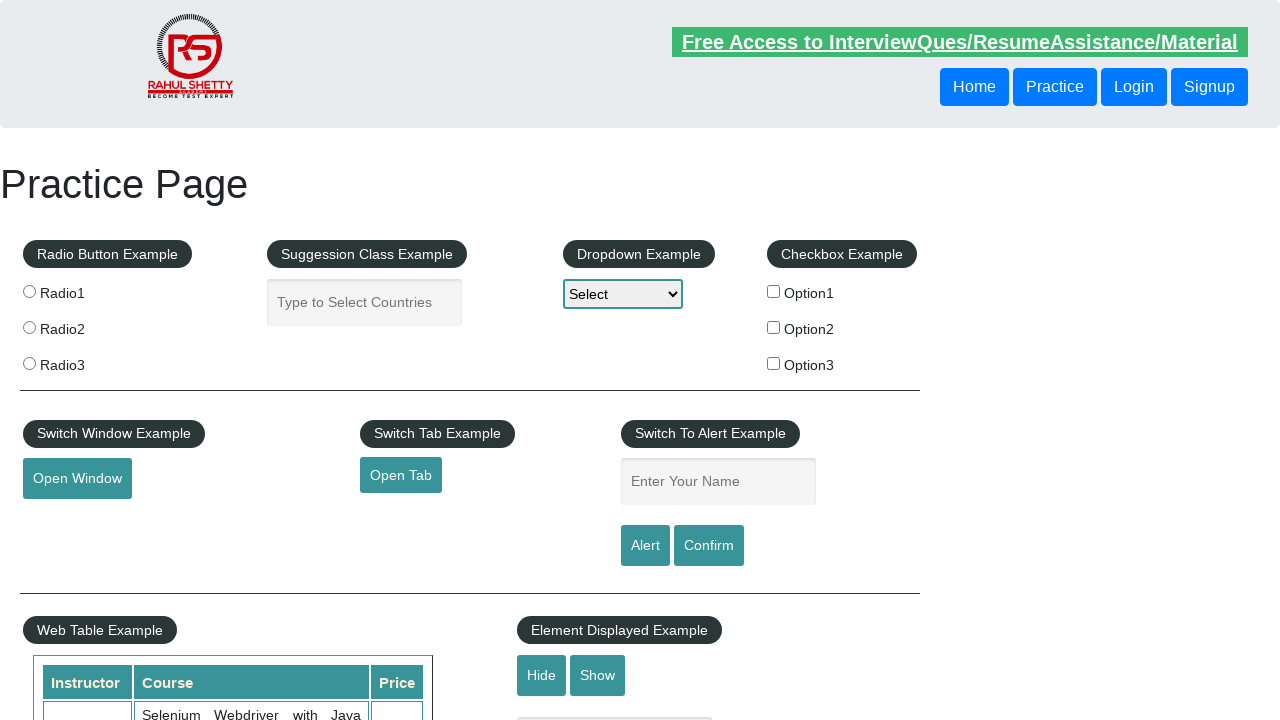

Extracted instructor from second row: Rahul Shetty
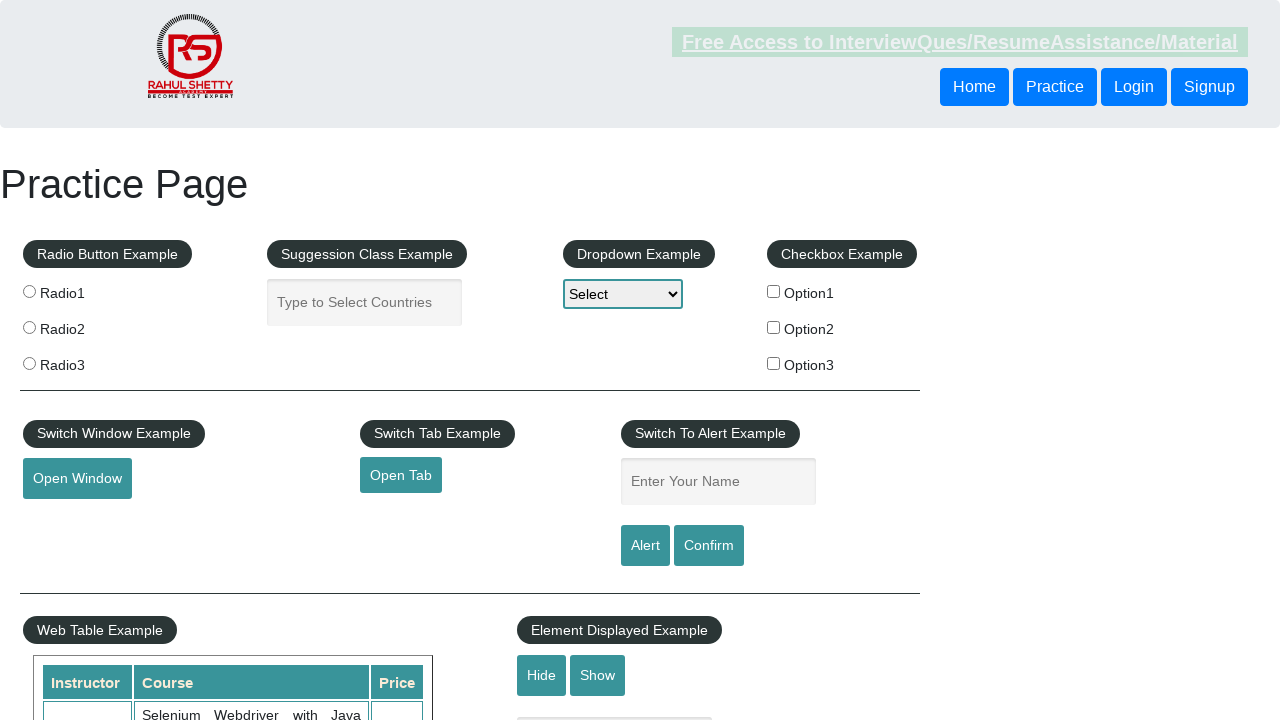

Extracted course from second row: Selenium Webdriver with Java Basics + Advanced + Interview Guide
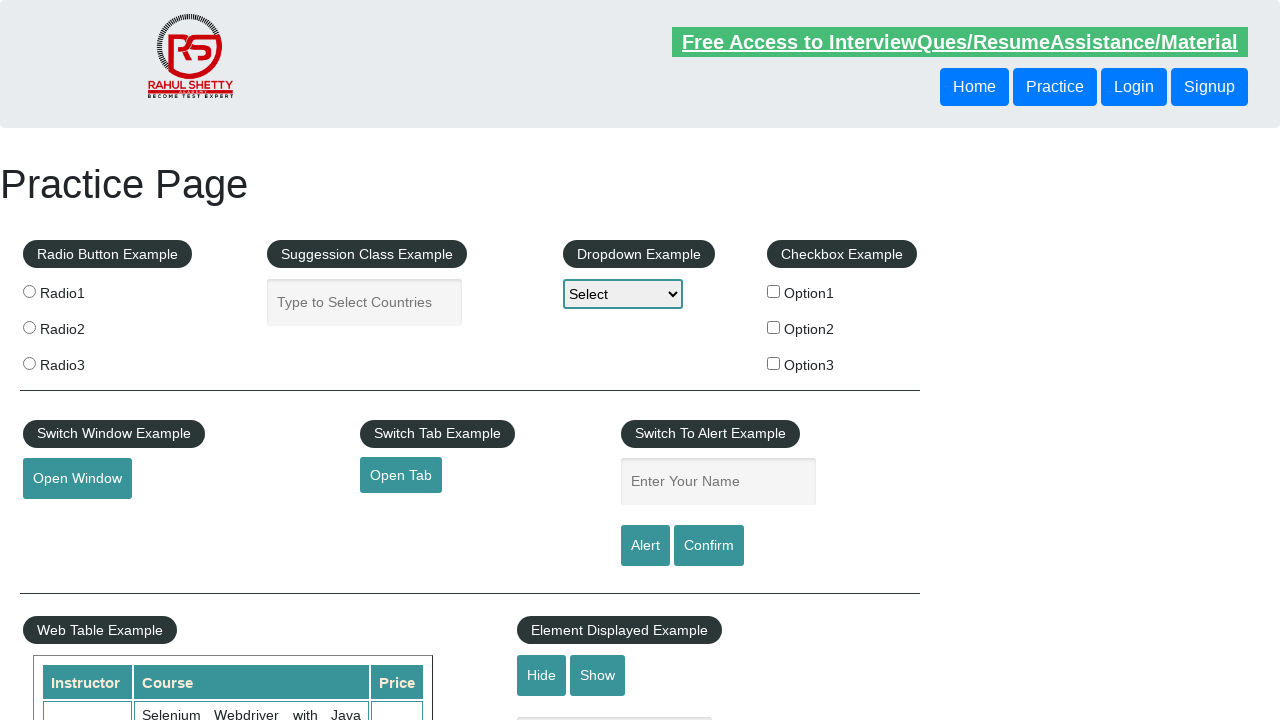

Extracted price from second row: 30
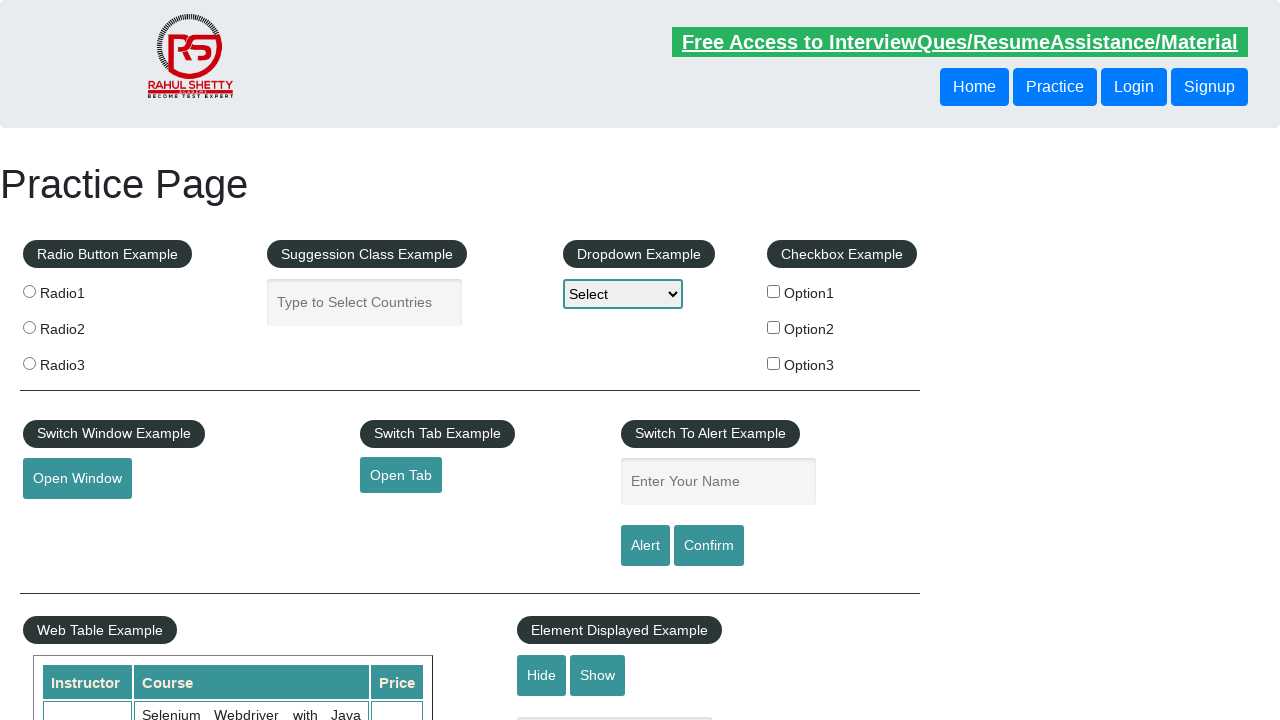

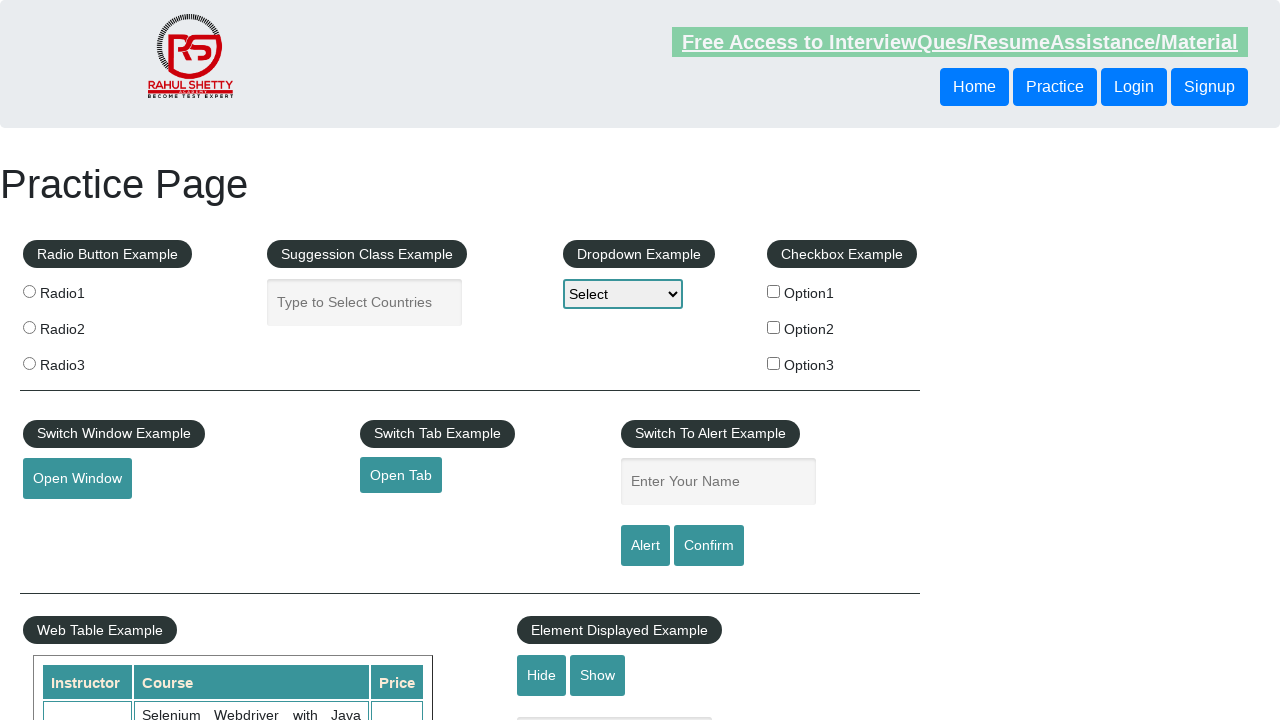